Opens geojson.io, waits for the CodeMirror editor to load, clears the existing content, and pastes GeoJSON data containing weather information for Lima and nearby Peruvian cities, then attempts to zoom to fit the data.

Starting URL: https://geojson.io/

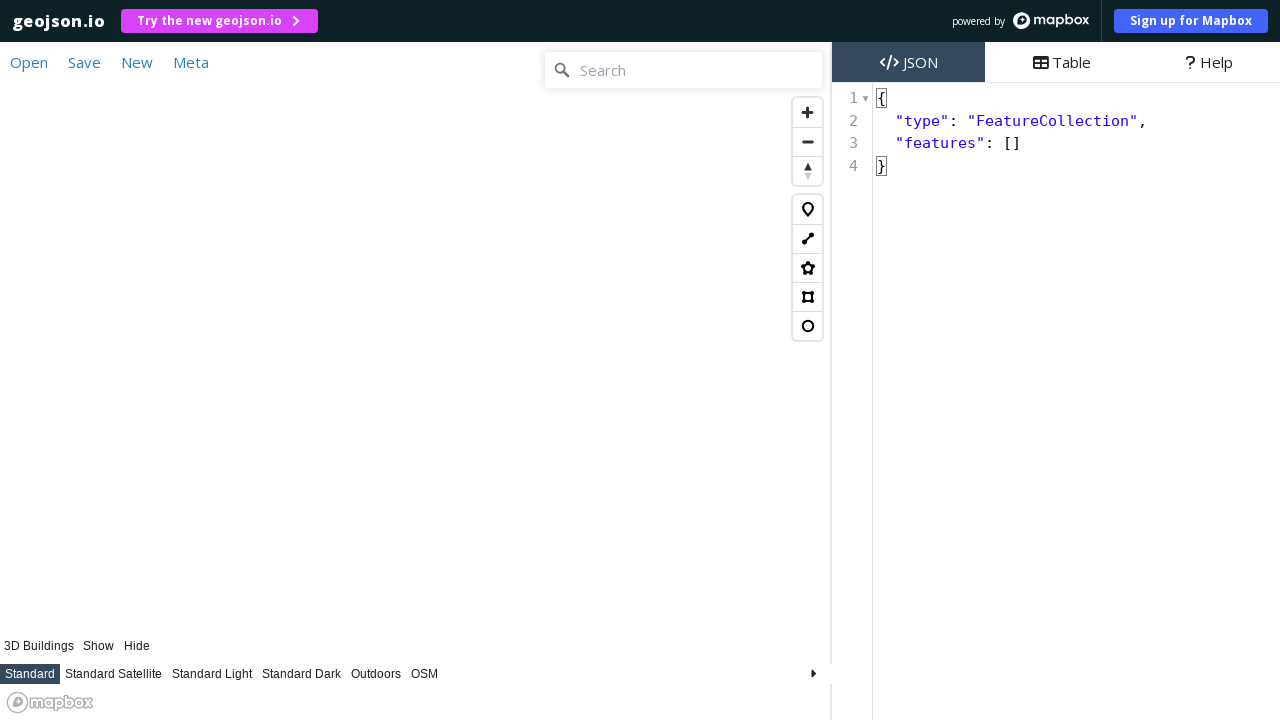

CodeMirror editor loaded on geojson.io
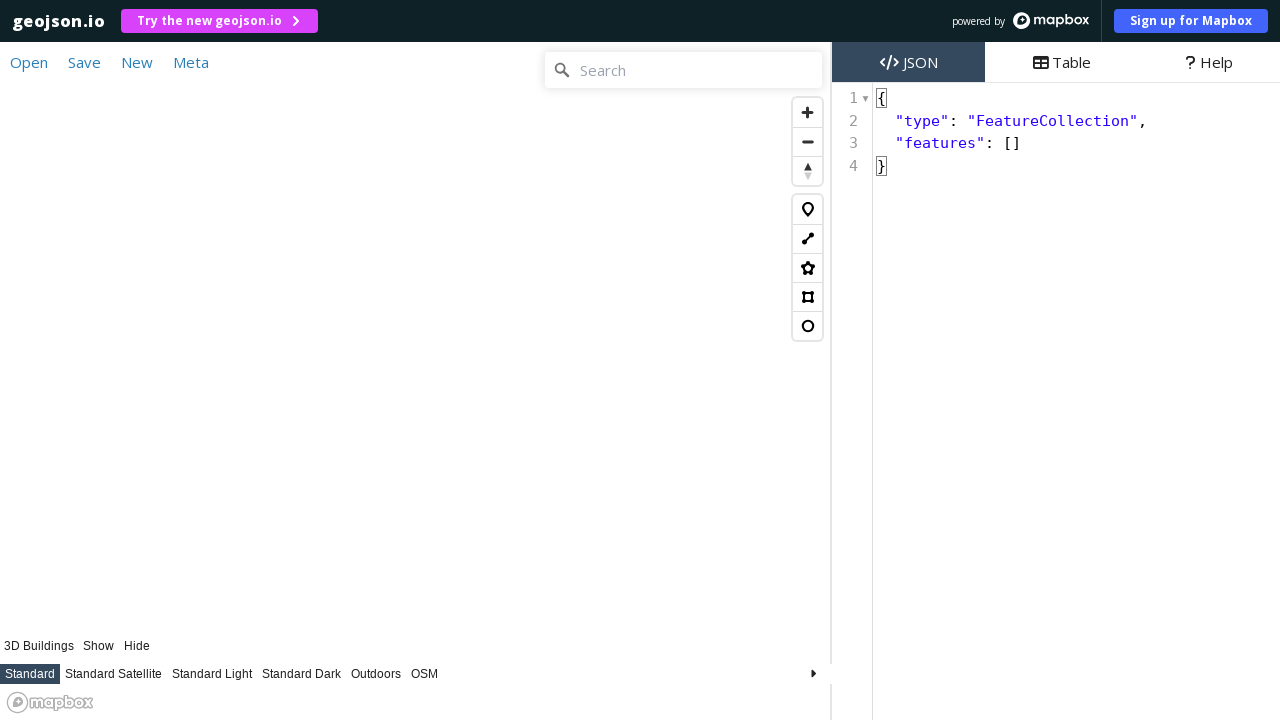

Waited 3 seconds for editor to fully initialize
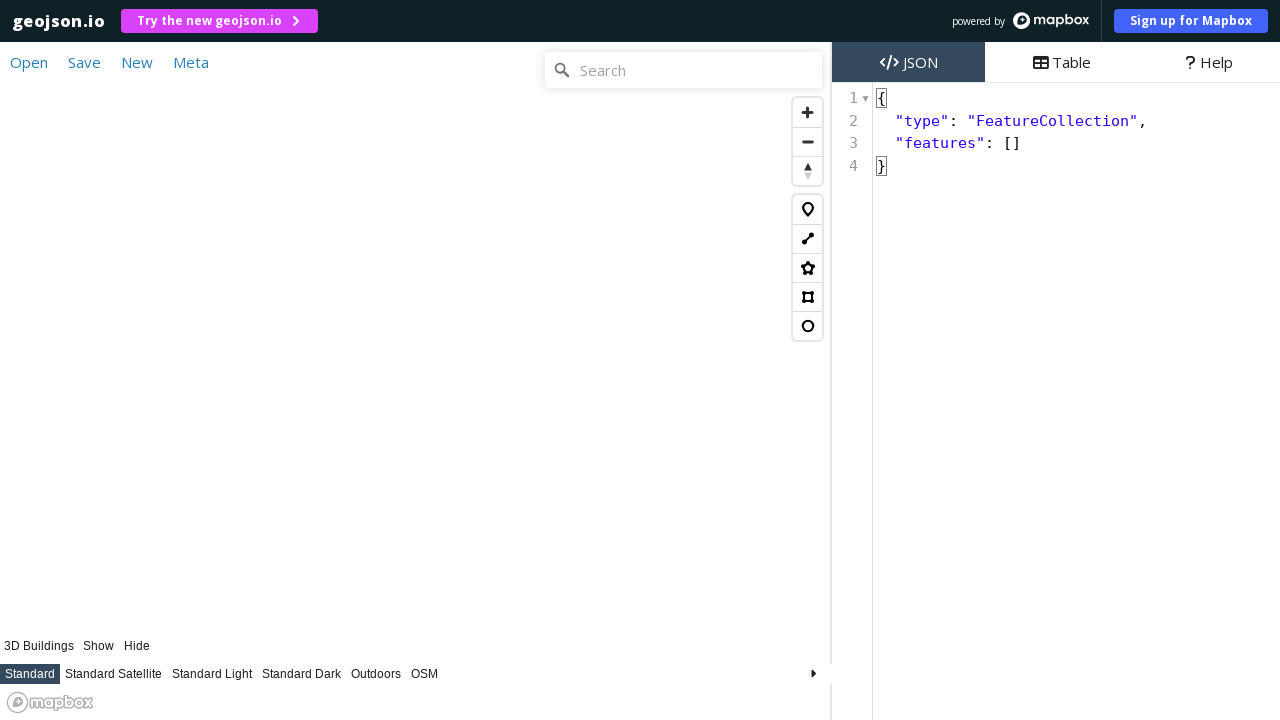

Clicked on CodeMirror editor to focus it at (1056, 402) on .CodeMirror
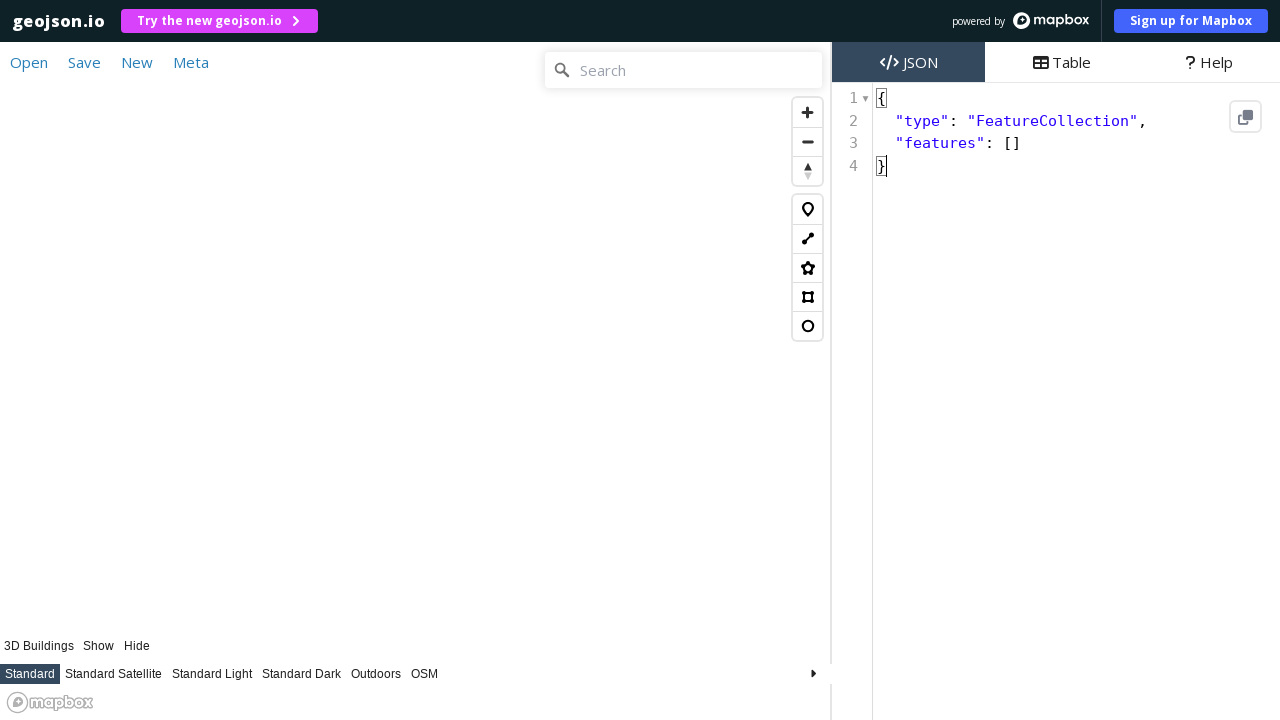

Selected all existing editor content with Ctrl+A
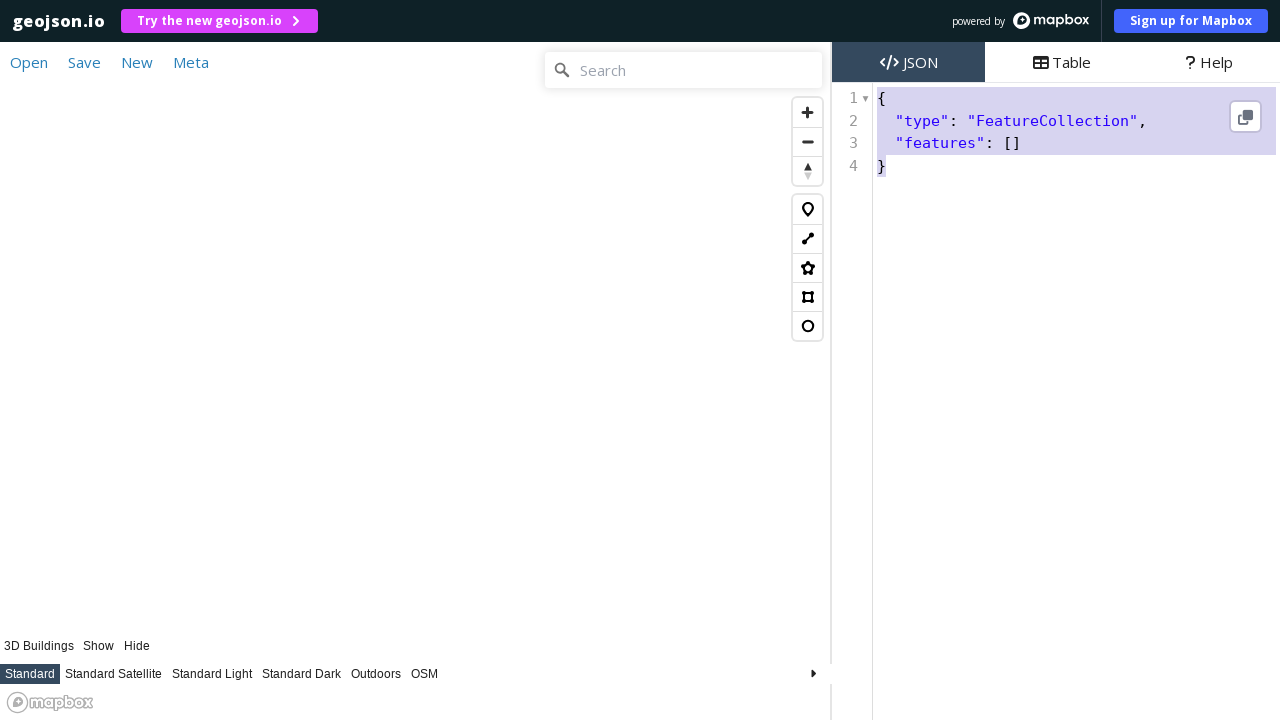

Waited 500ms after selecting content
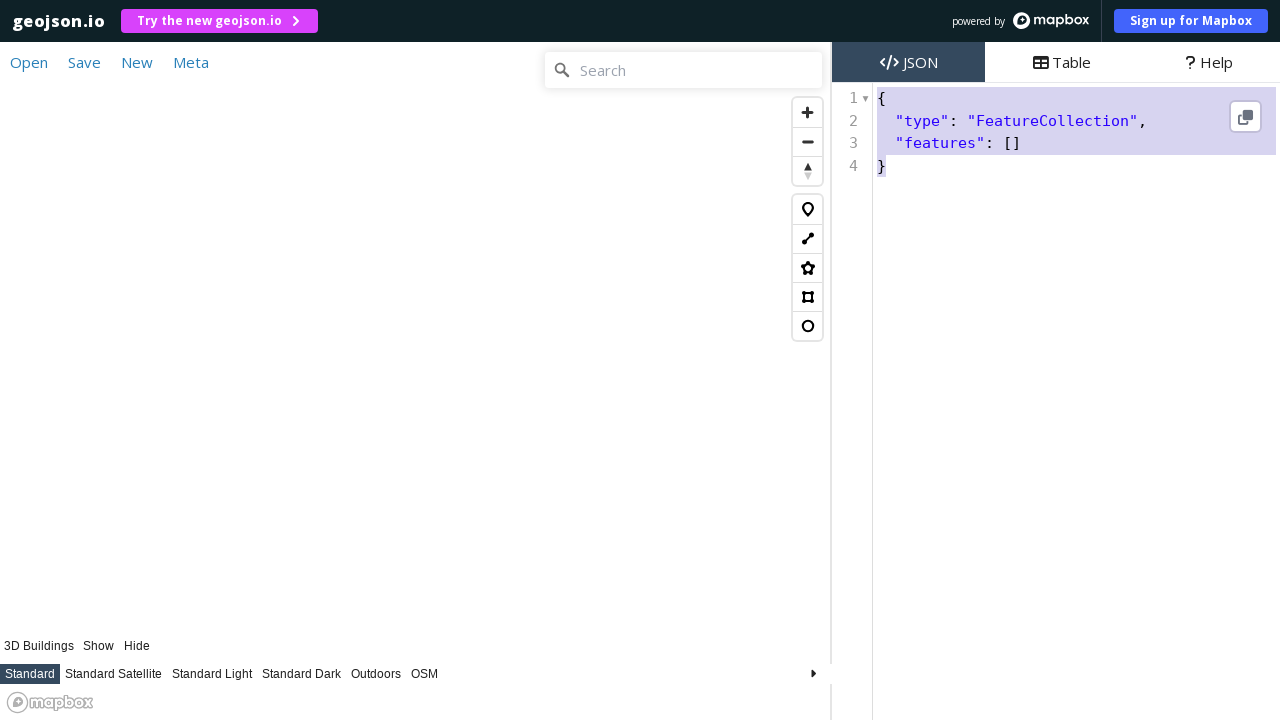

Pasted GeoJSON data containing weather information for Lima and nearby Peruvian cities
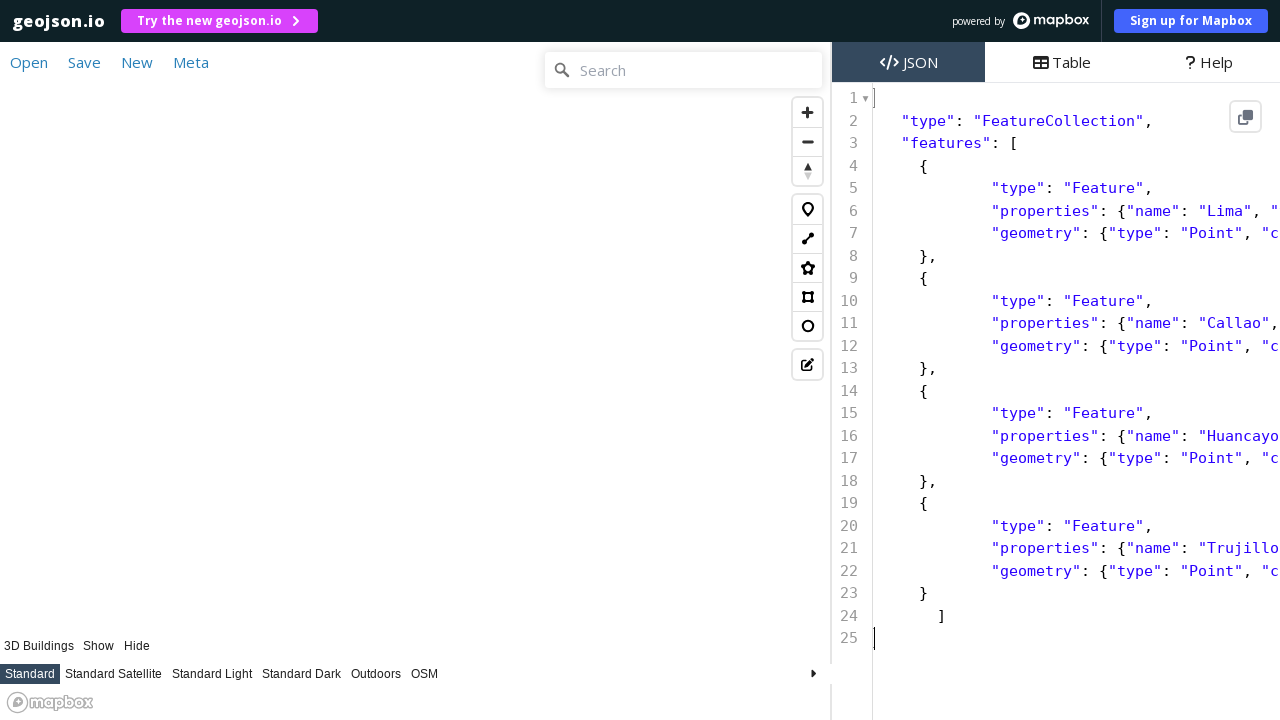

Waited 2 seconds for map to render GeoJSON features
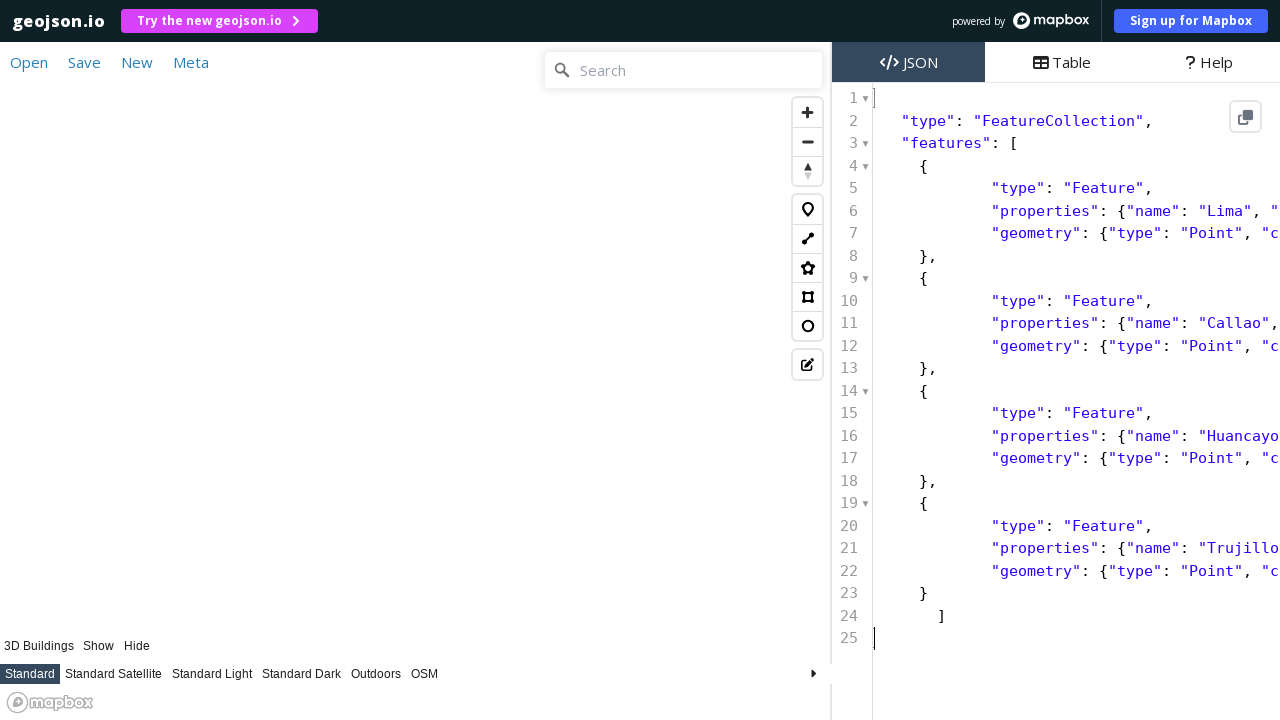

Zoom to data button not found or auto-zoom not available on [title="Zoom to data"]
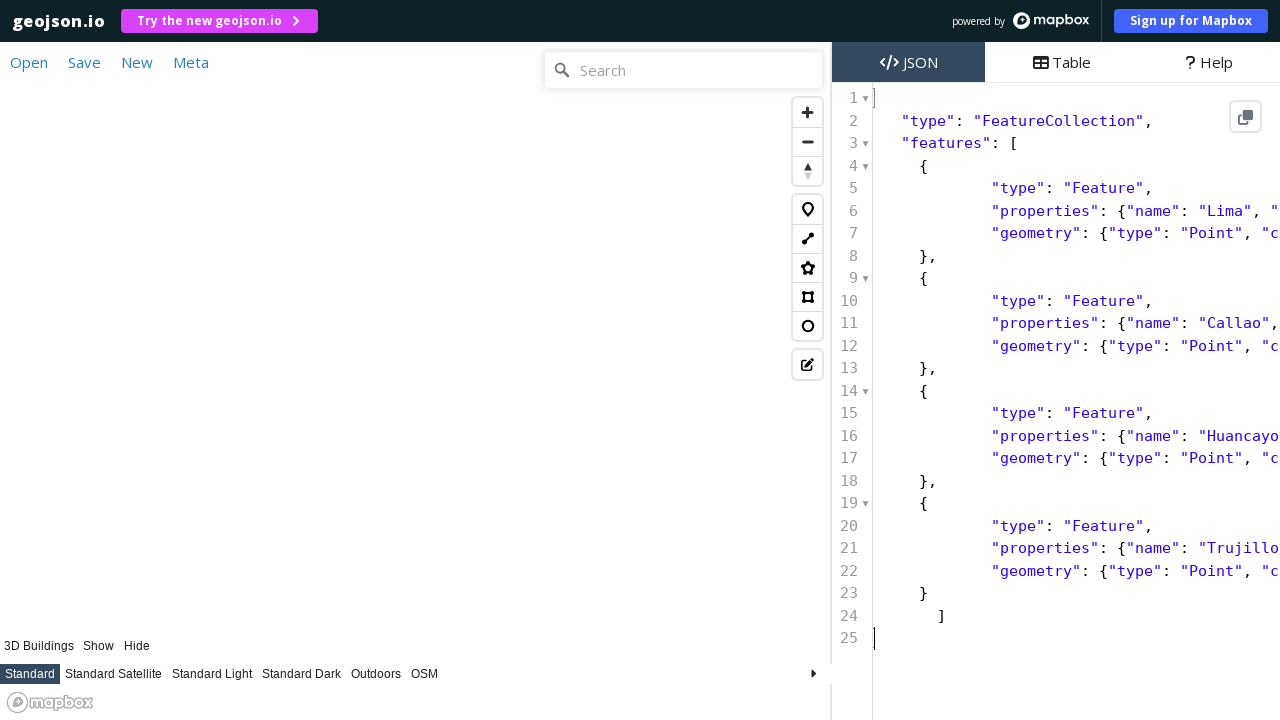

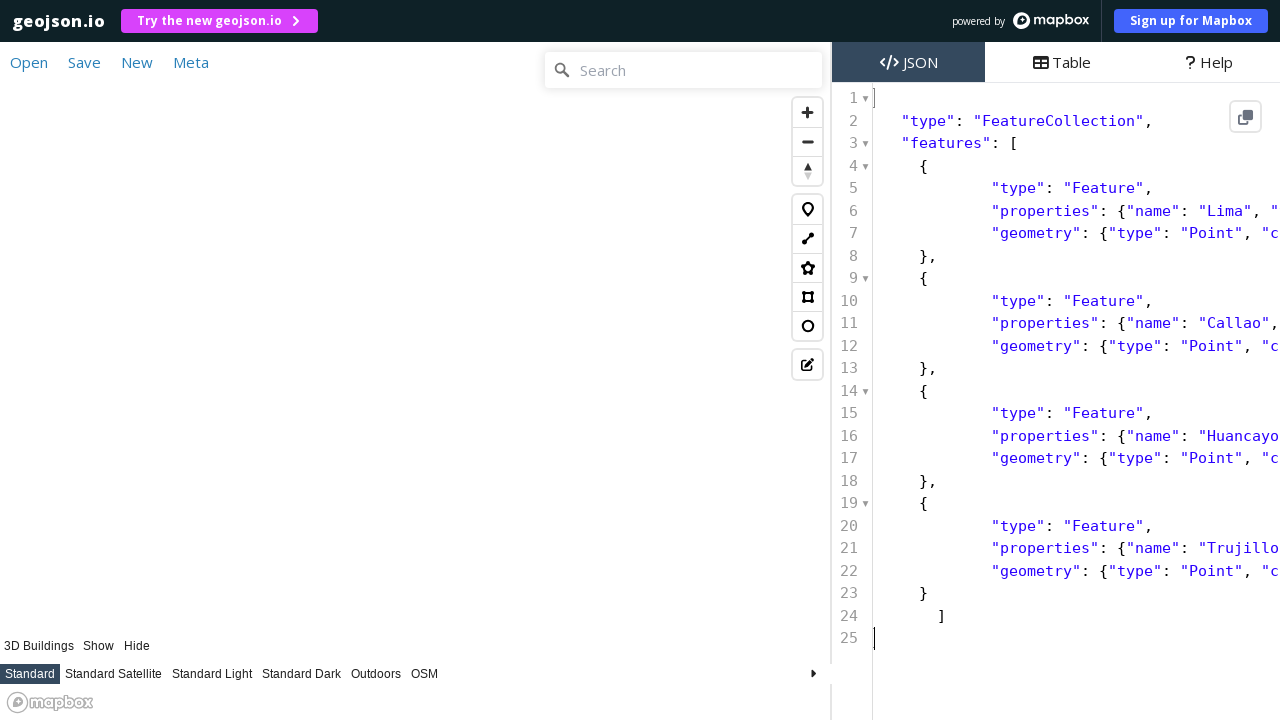